Navigates to a JSON hash tool page, fills a textarea with JSON data, clicks a submit button, and retrieves the resulting hash value from an input field.

Starting URL: https://tools-in-data-science.pages.dev/jsonhash

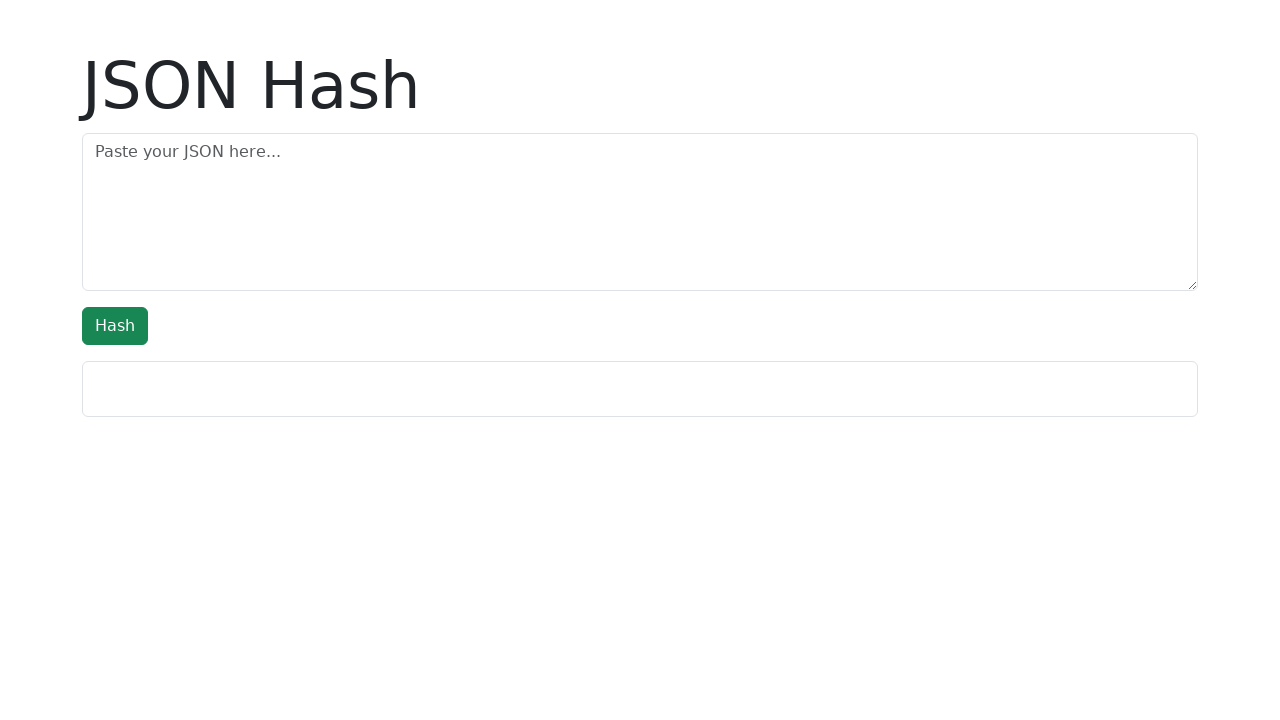

Generated sample JSON data
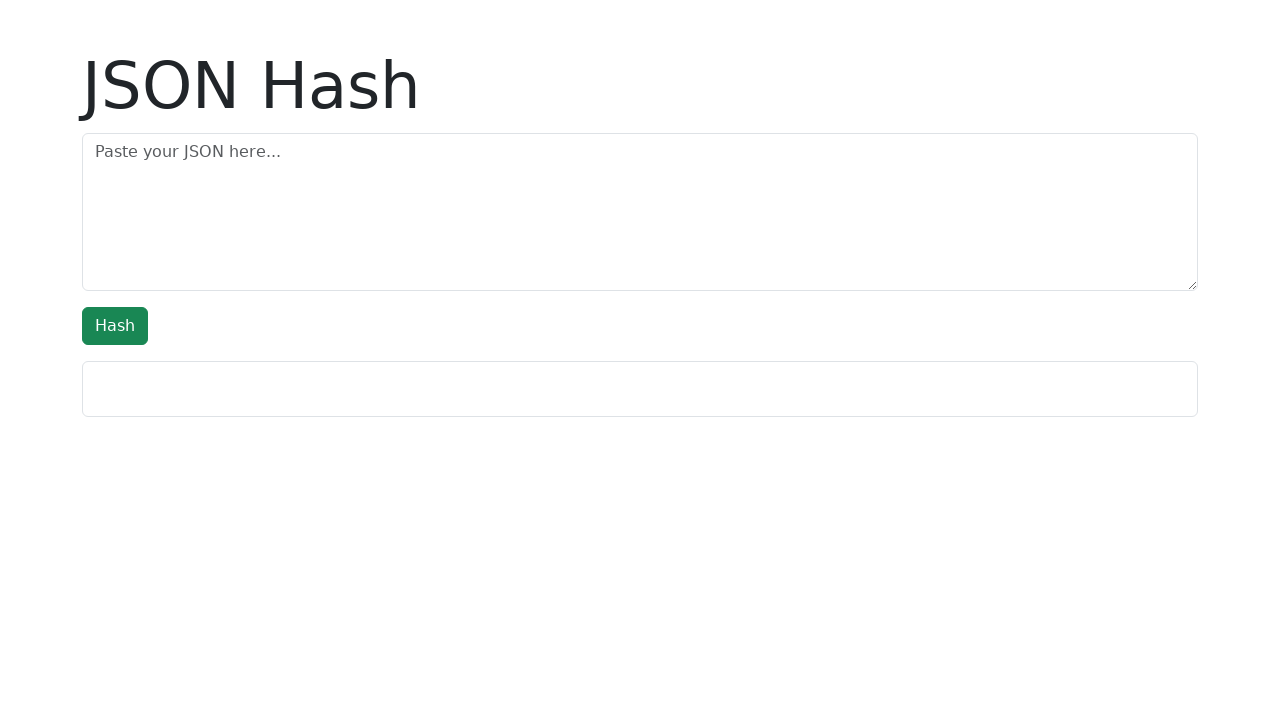

JSON textarea element loaded
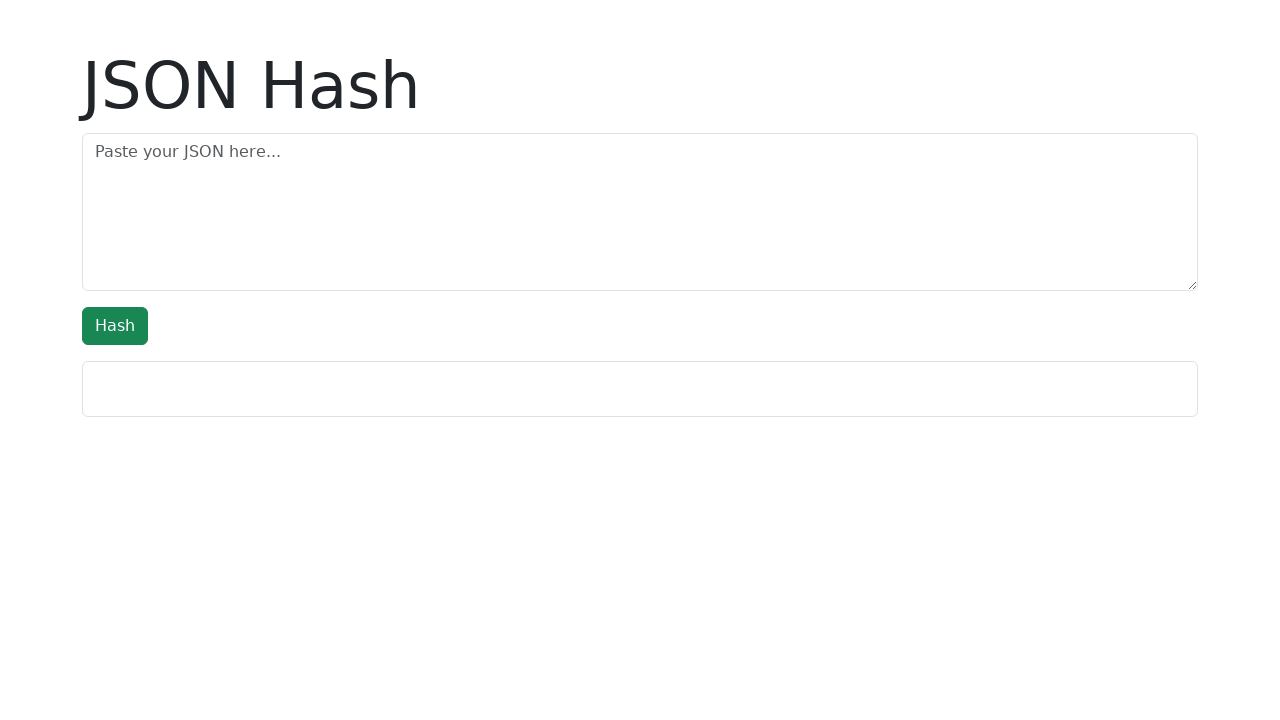

Filled textarea with JSON data on textarea[name='json']
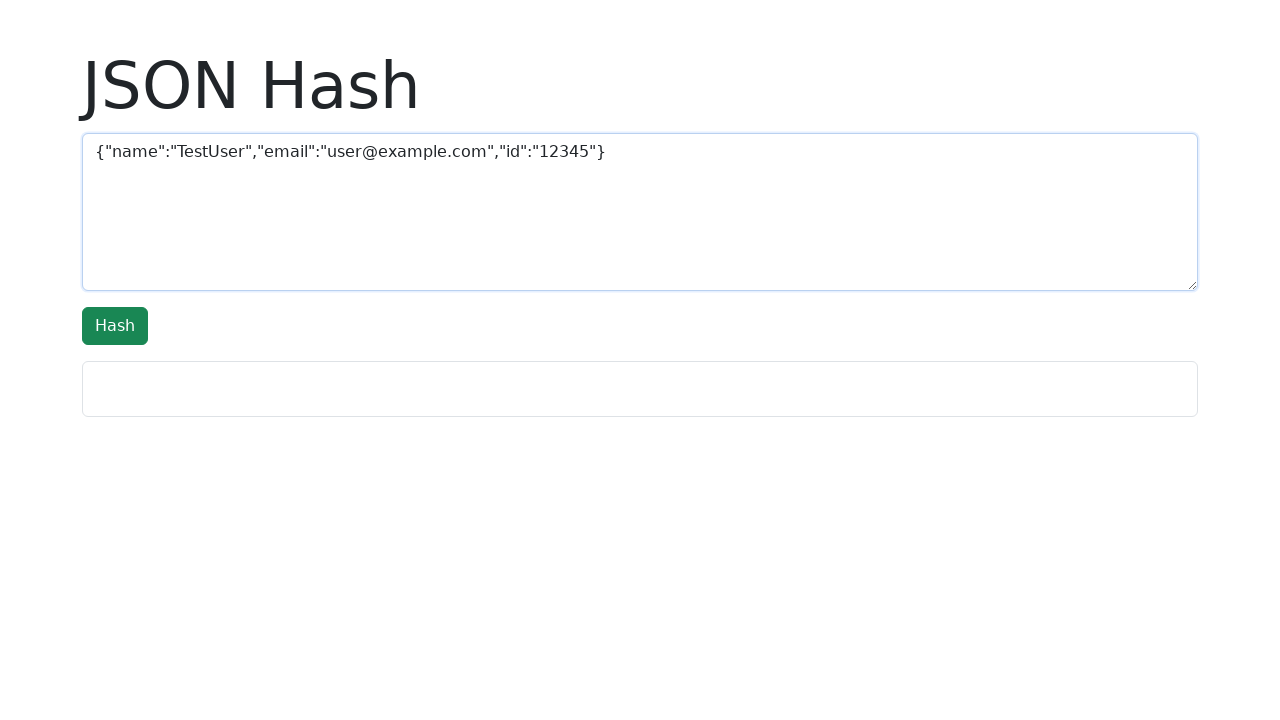

Clicked submit button at (115, 326) on button.btn-success
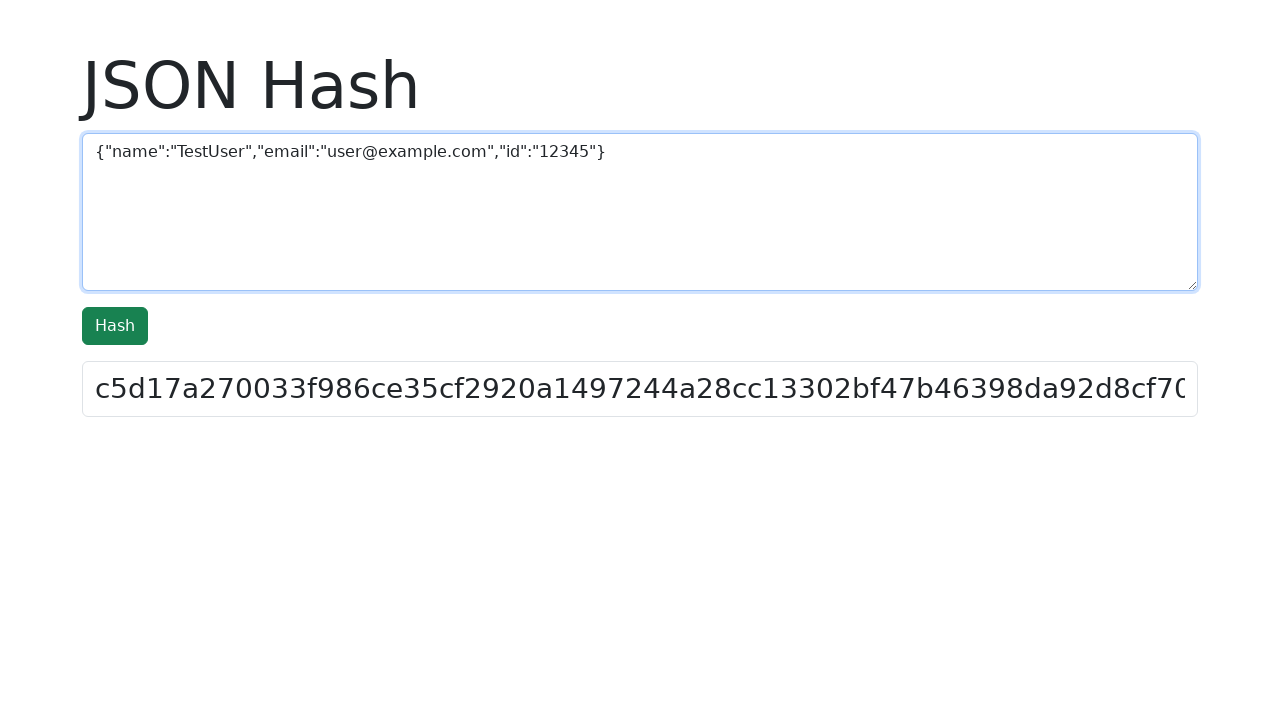

Result field loaded
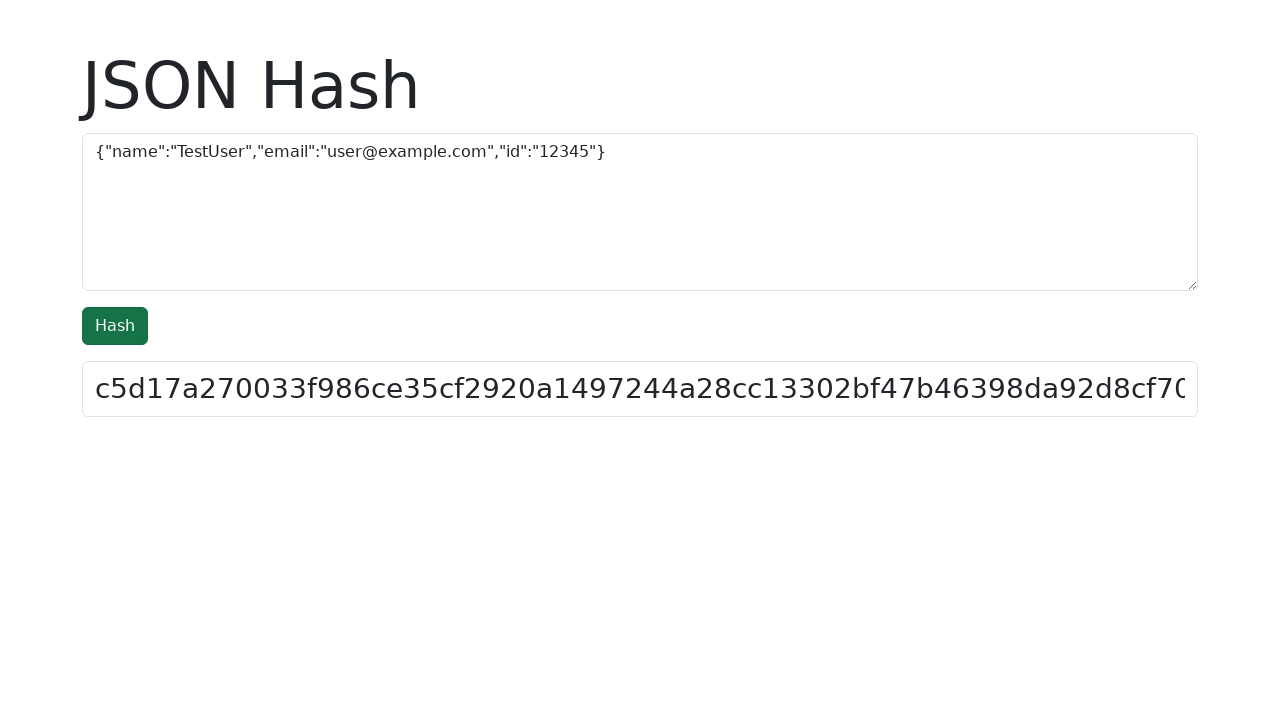

Retrieved hash result from input field
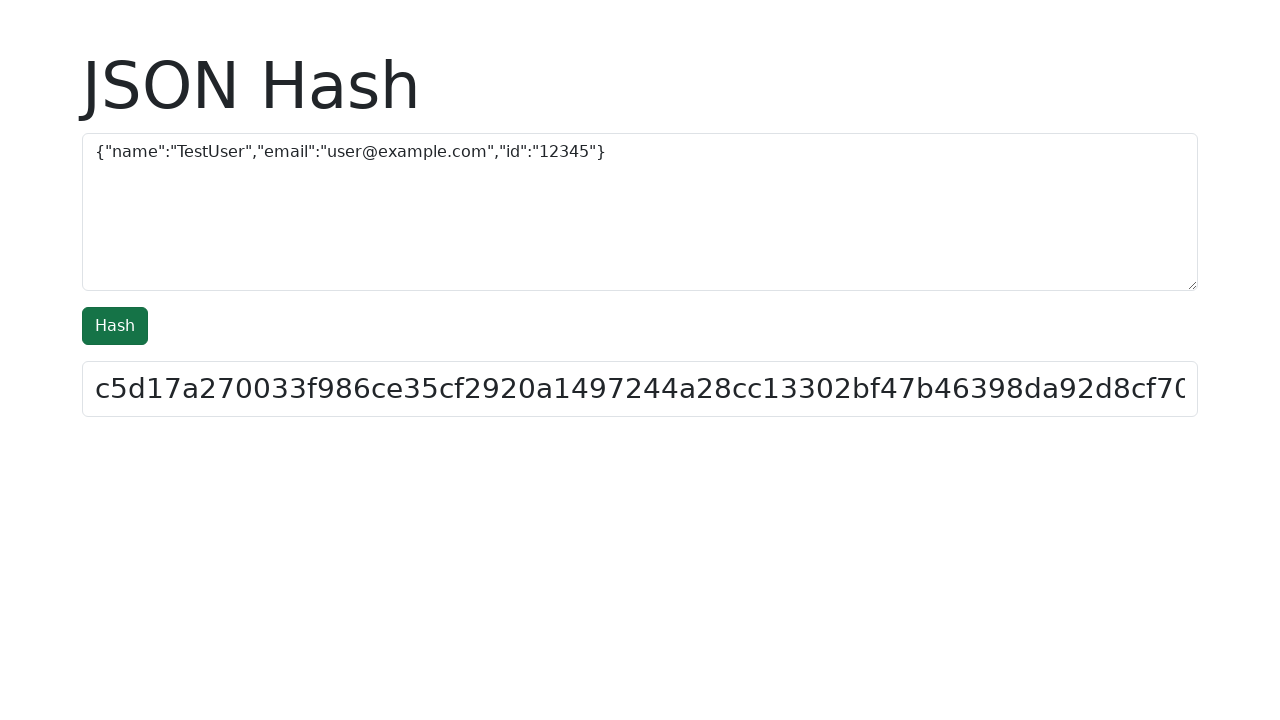

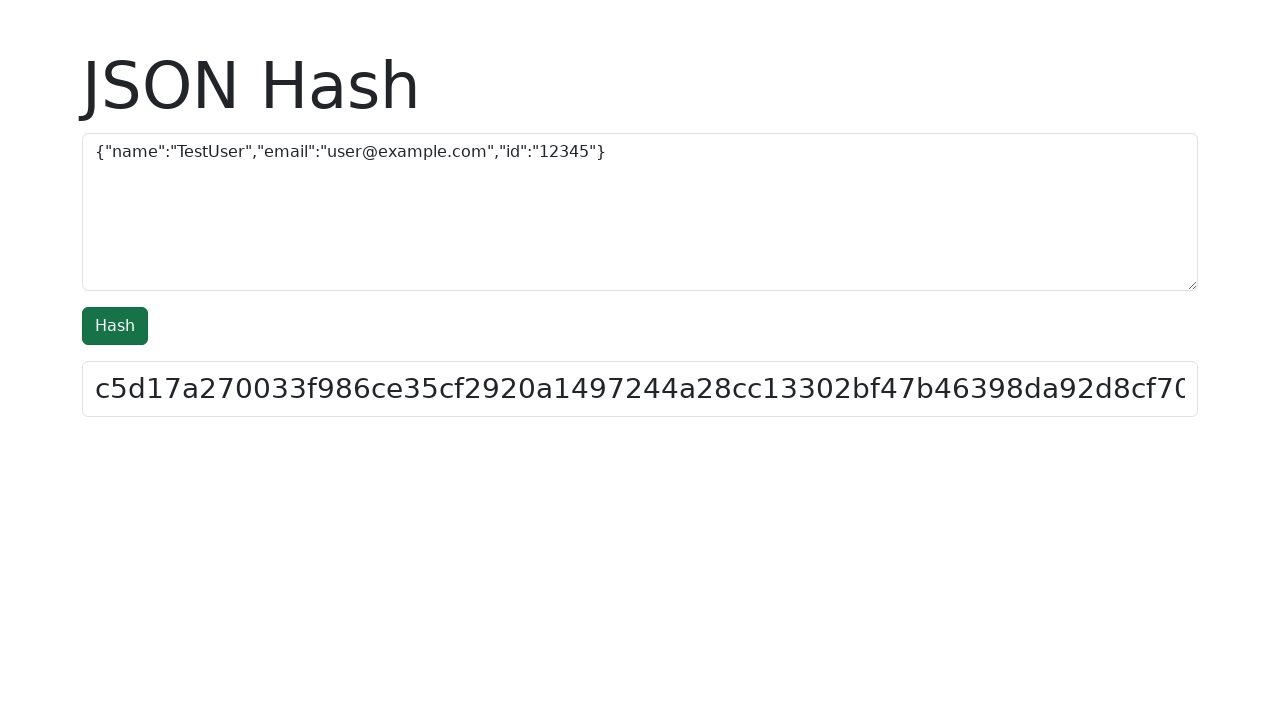